Tests the Sortable interaction by clicking on the menu item and performing drag-and-drop operations to reorder list items

Starting URL: https://demoqa.com/interaction

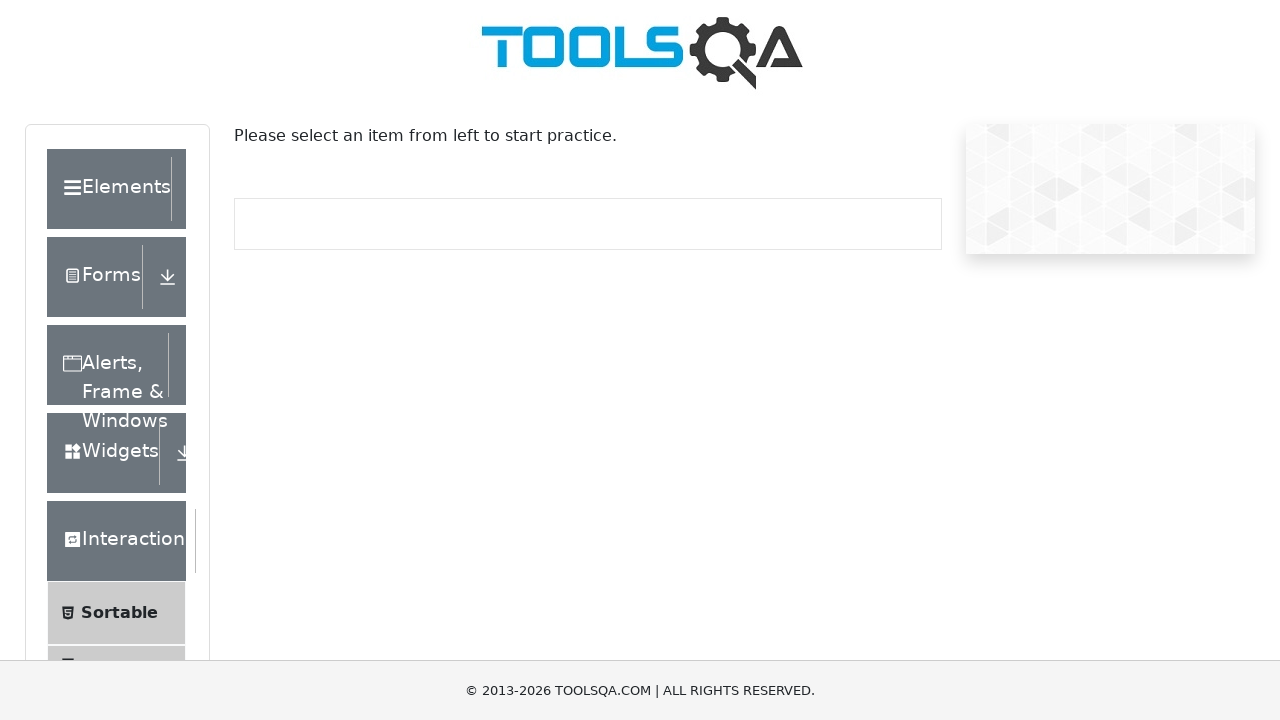

Clicked on 'Sortable' menu item at (119, 613) on xpath=//span[text()="Sortable"]
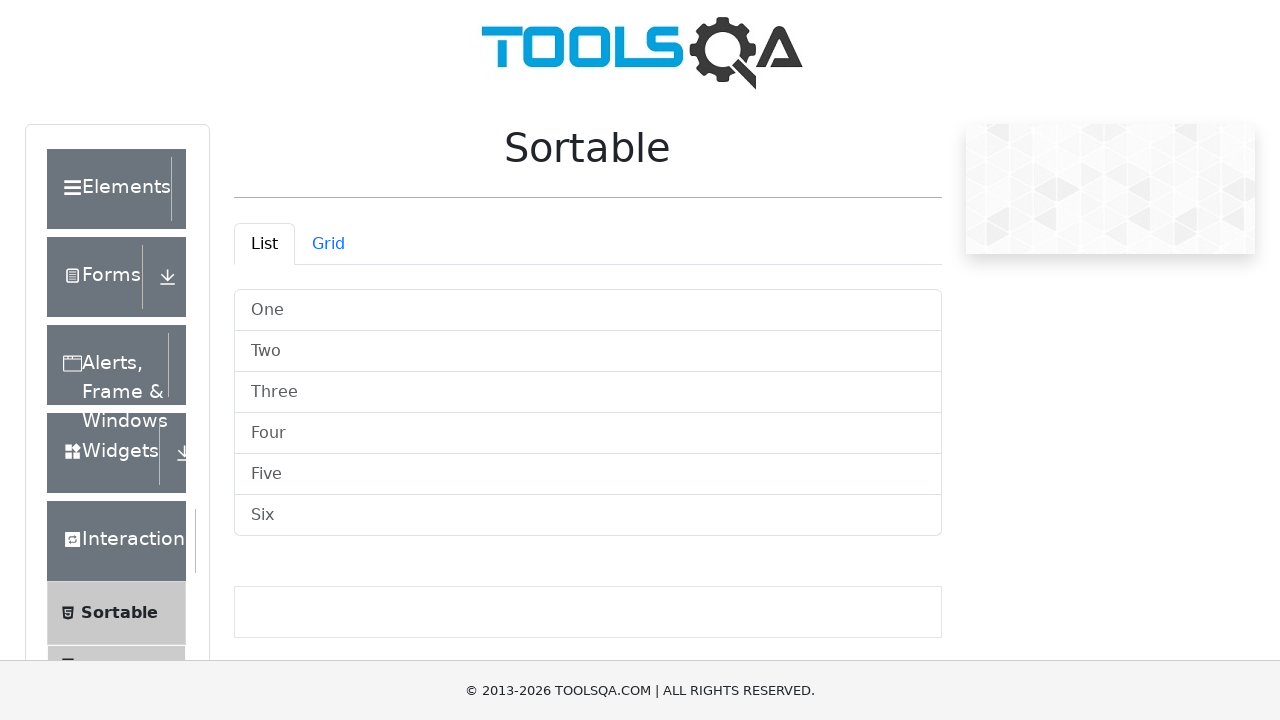

Waited for 'List' tab to be available
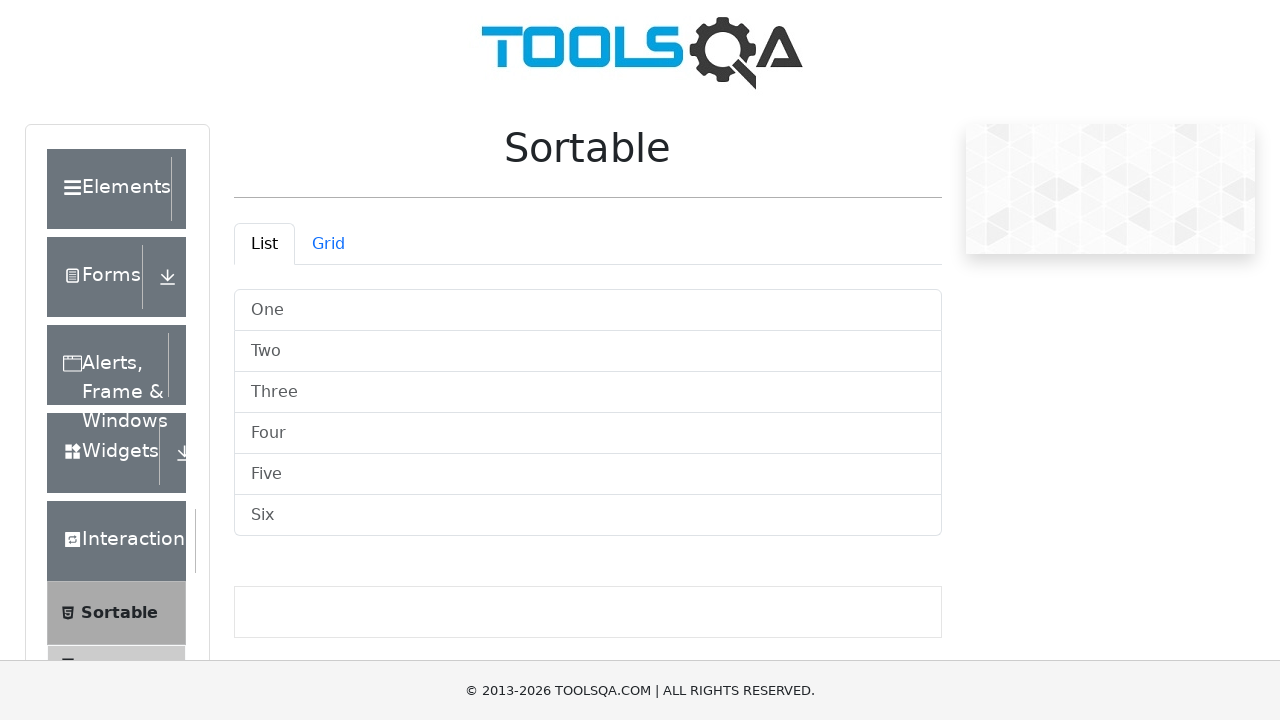

Clicked on the 'List' tab at (264, 244) on #demo-tab-list
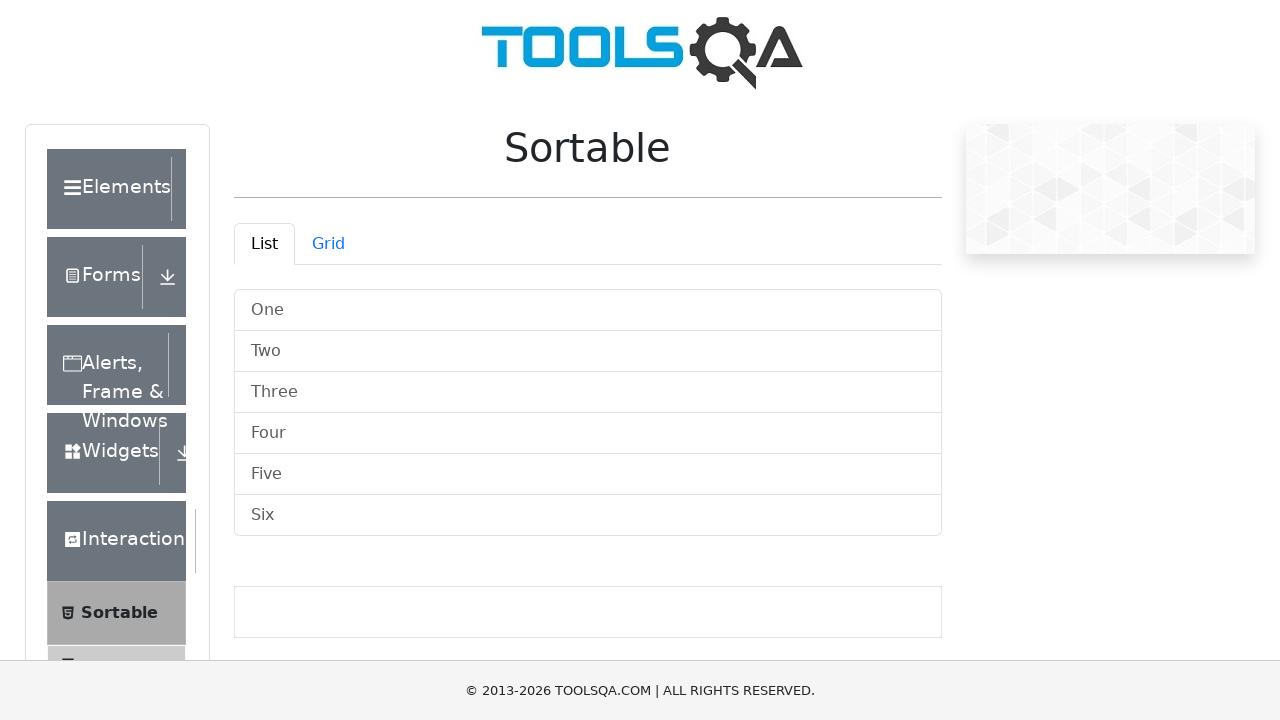

Waited for list items to load in the List tab
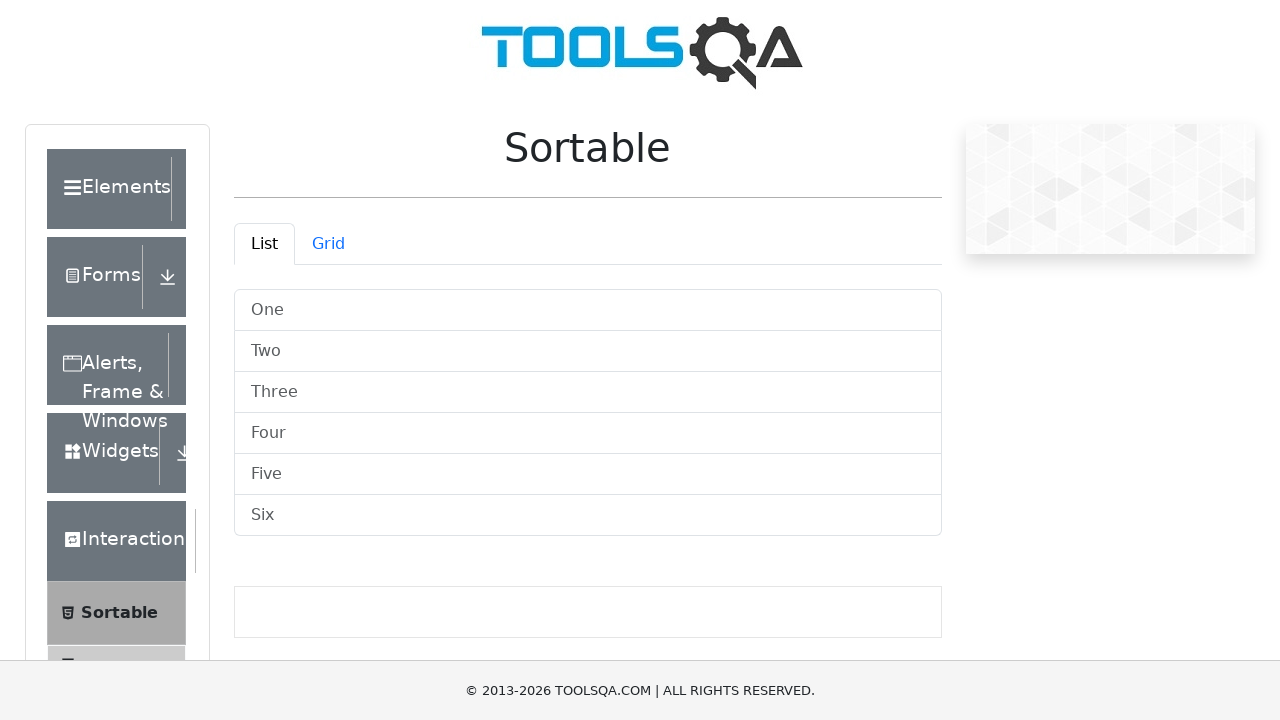

Located all sortable list items
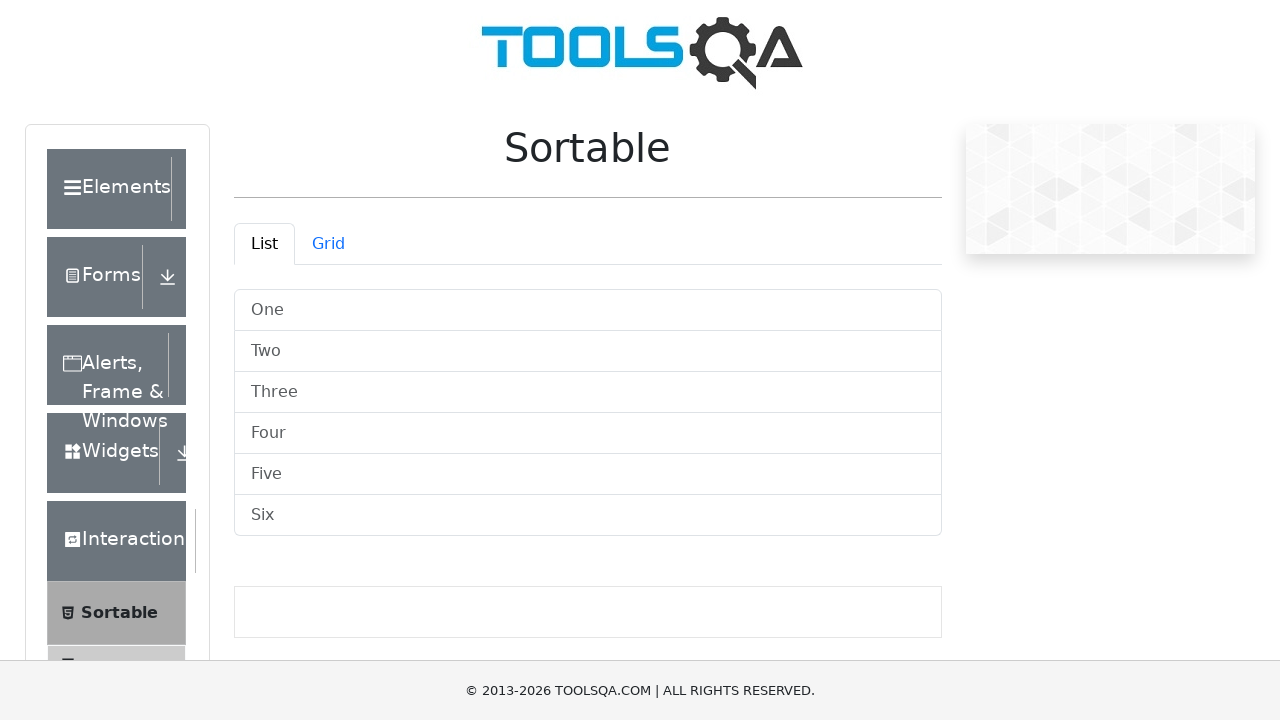

Dragged first list item to third position at (588, 392)
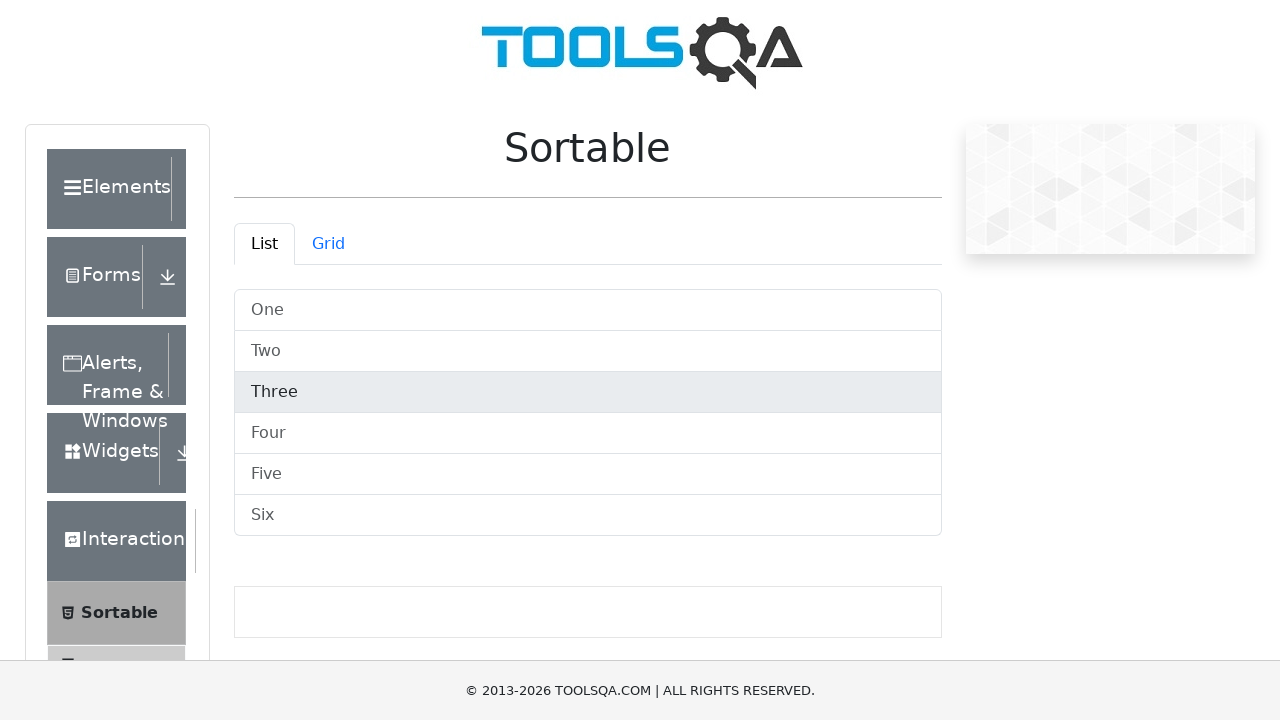

Dragged second list item to fifth position at (588, 474)
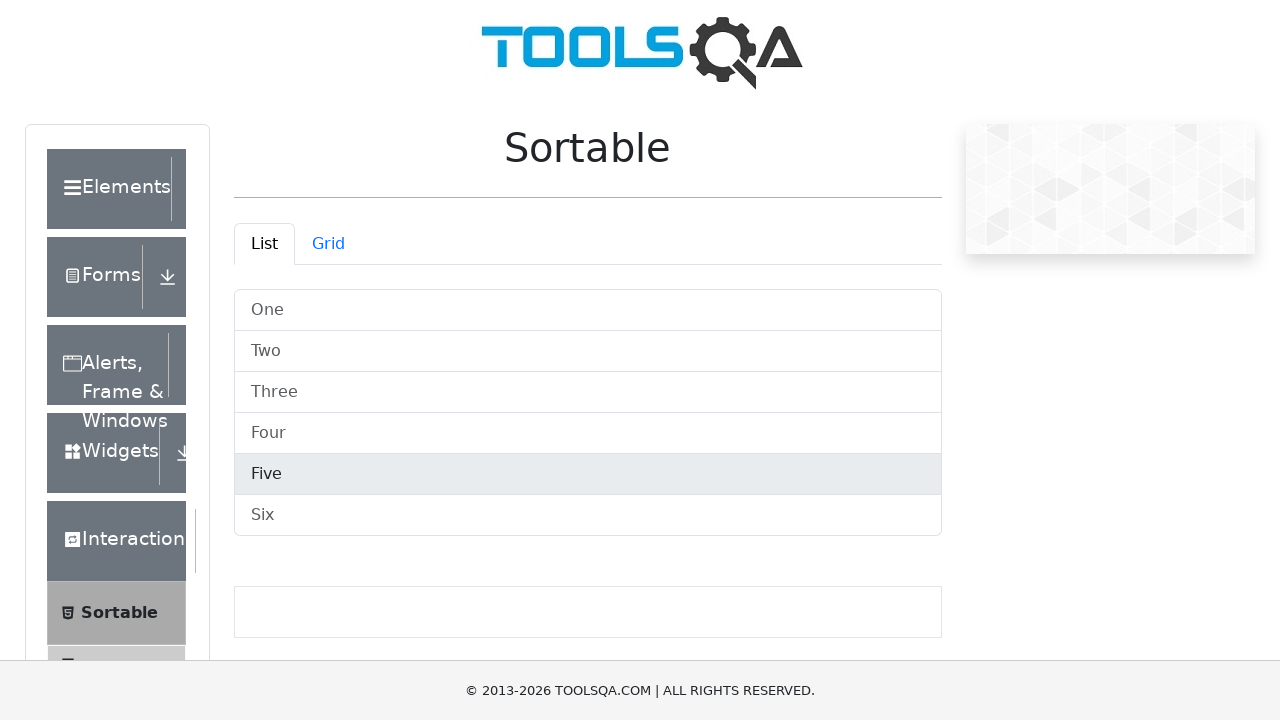

Dragged third list item to sixth position at (588, 516)
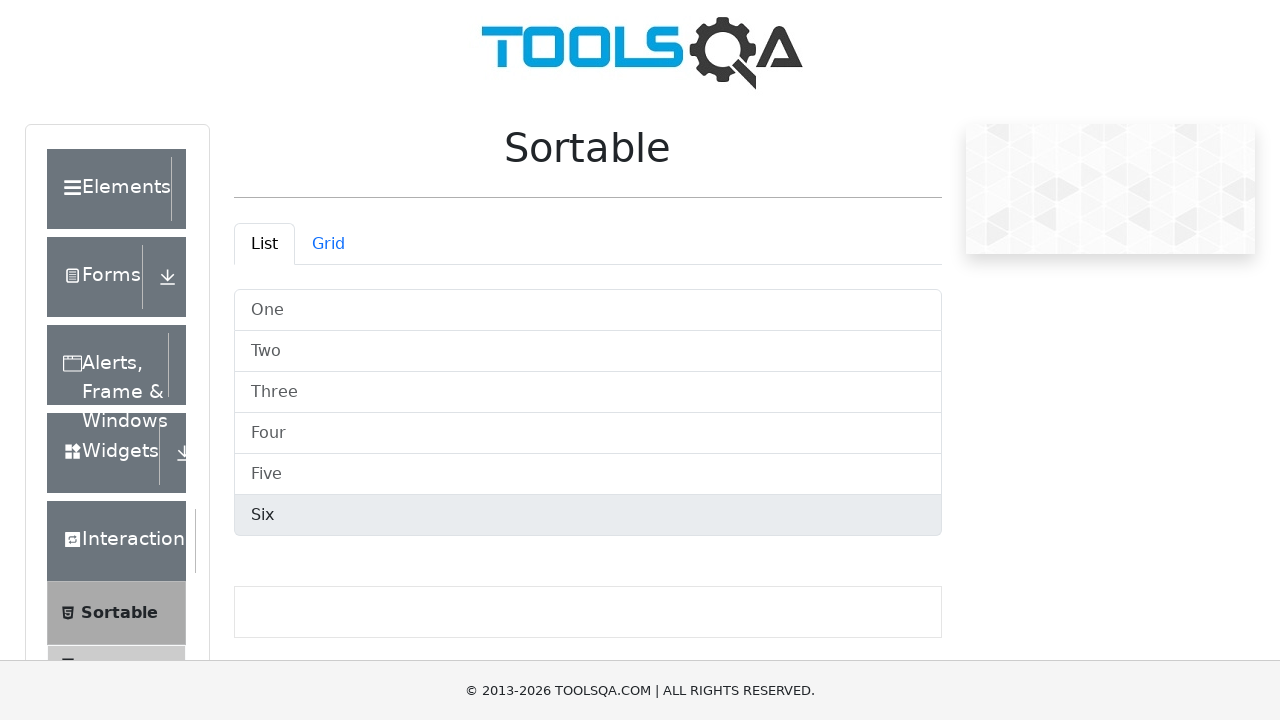

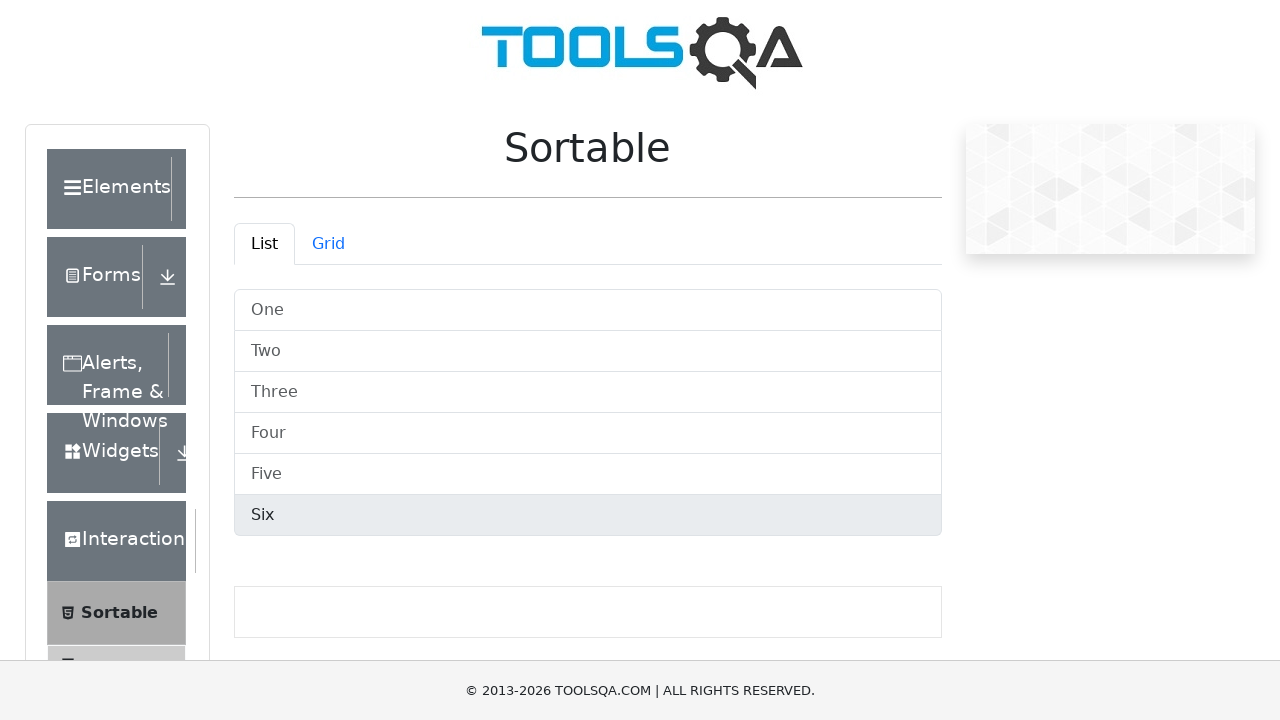